Tests a slow calculator web application by setting a delay value, performing a calculation (7 + 8), and verifying the result equals 15

Starting URL: https://bonigarcia.dev/selenium-webdriver-java/slow-calculator.html

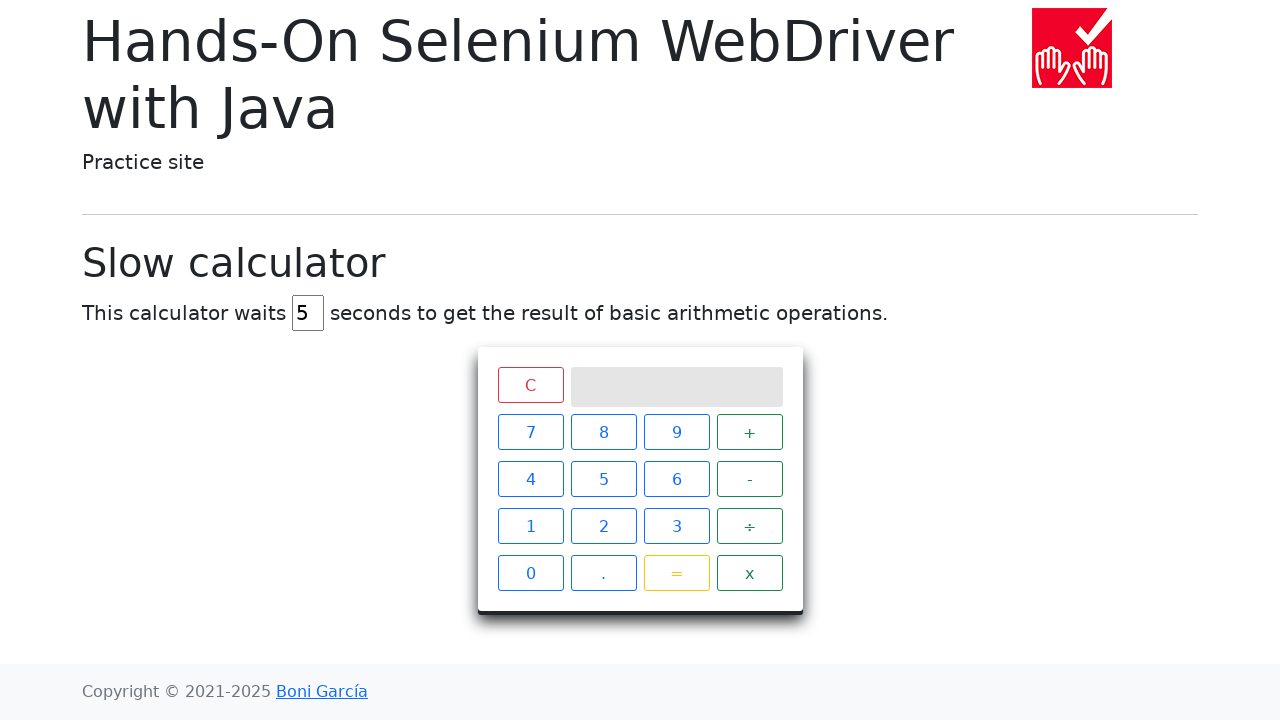

Navigated to slow calculator application
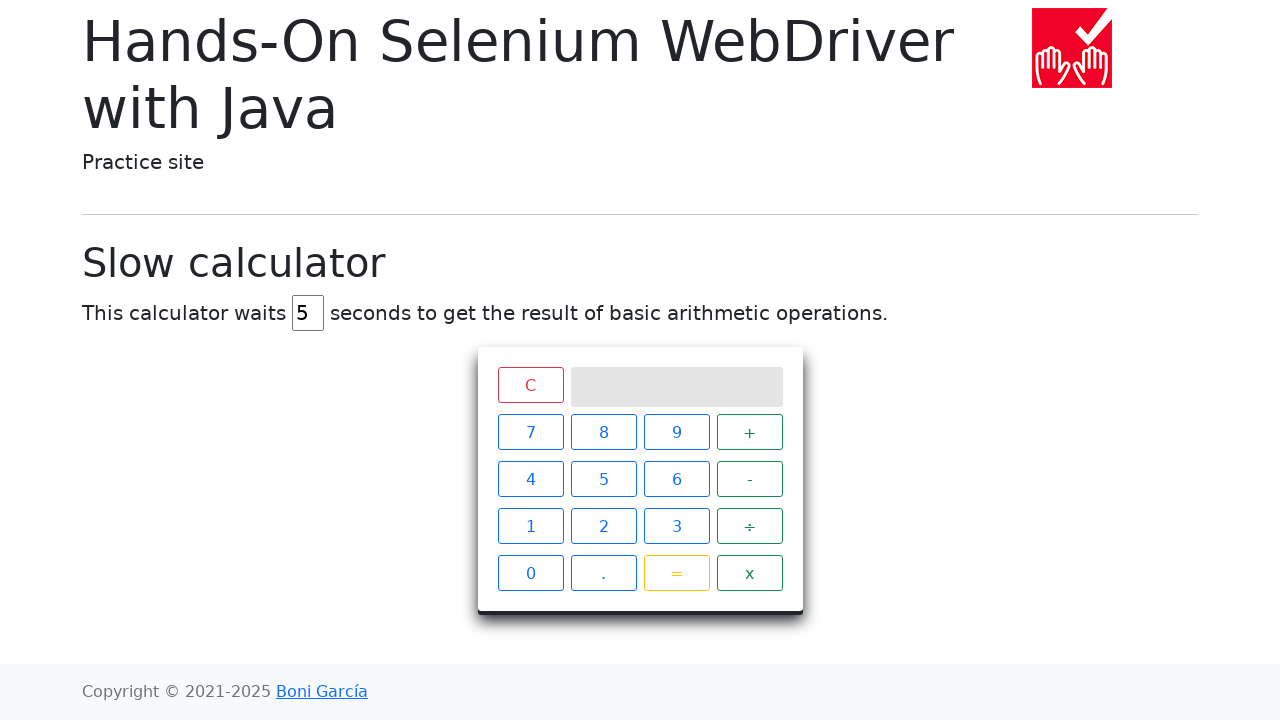

Located delay input field with value '5'
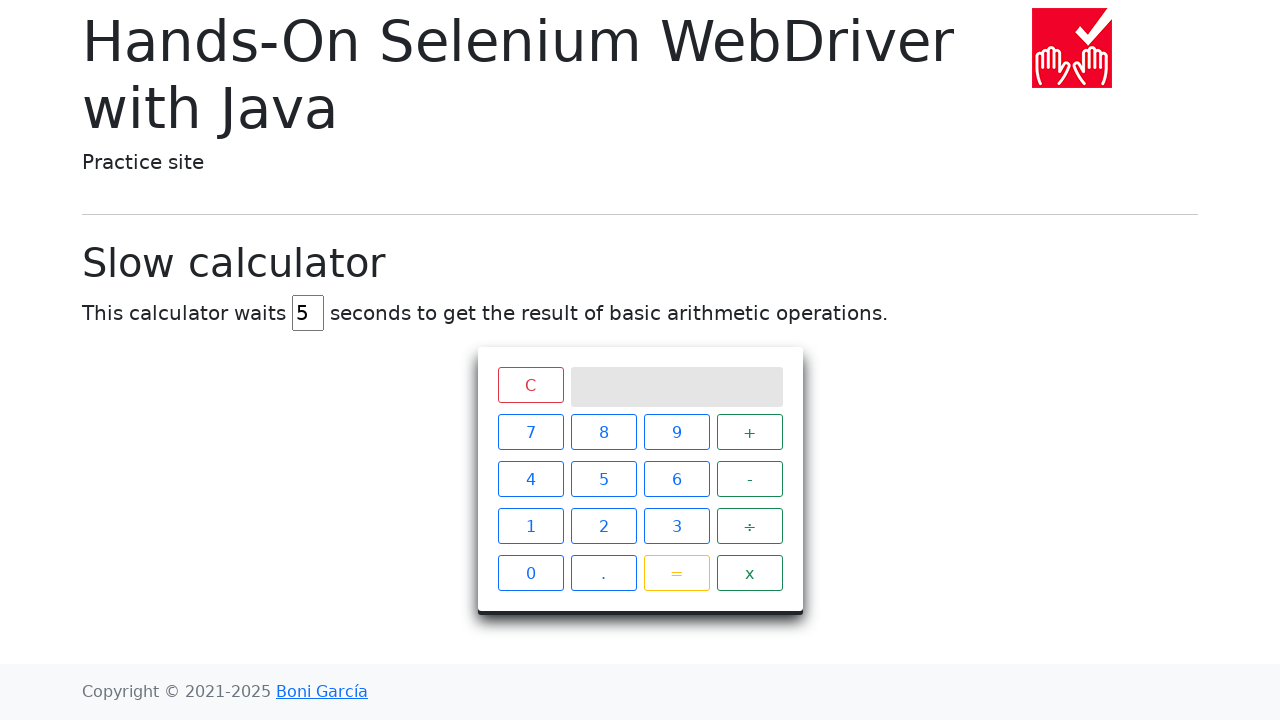

Cleared delay input field on input[value='5']
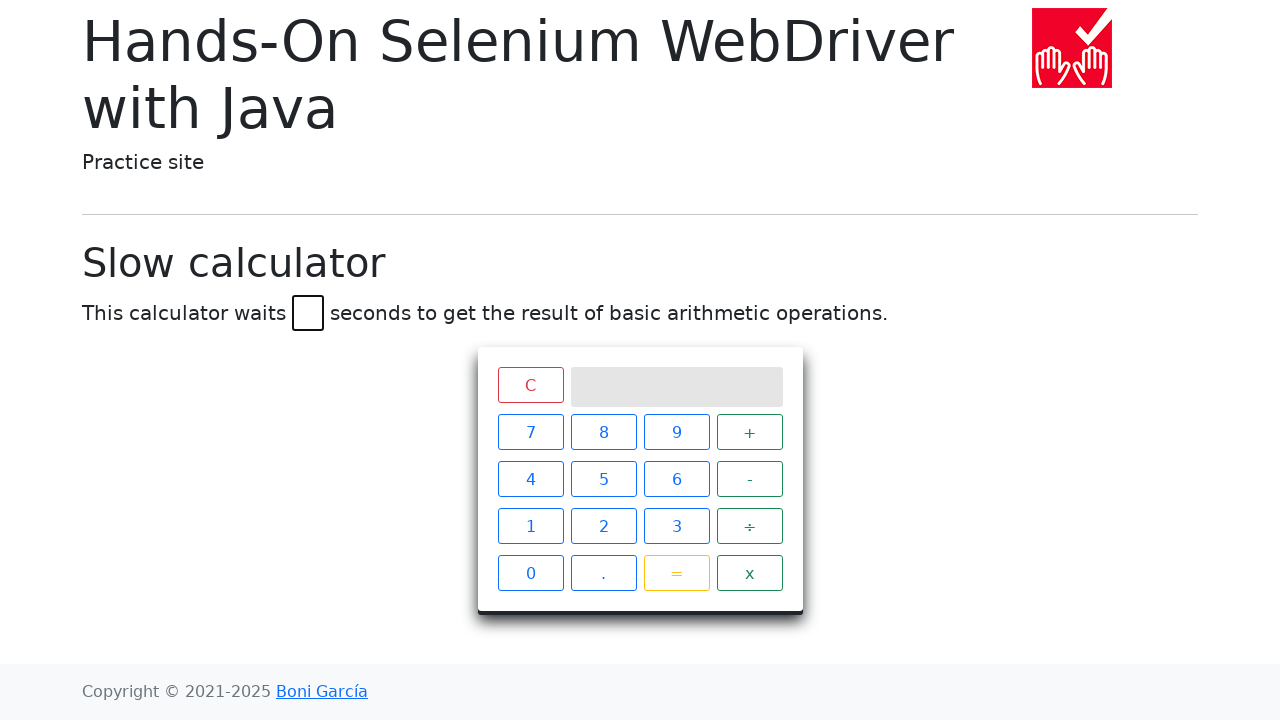

Set delay to 45 seconds on input[value='5']
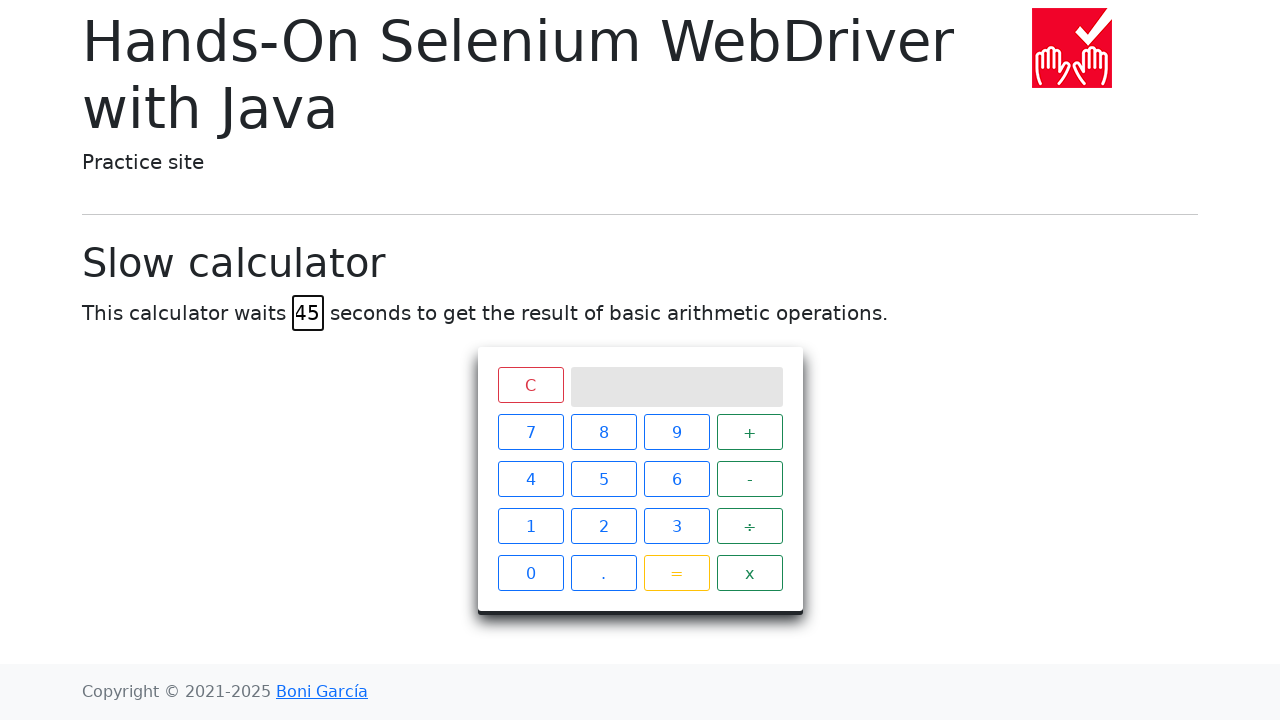

Clicked button 7 at (530, 432) on .btn.btn-outline-primary:nth-child(1)
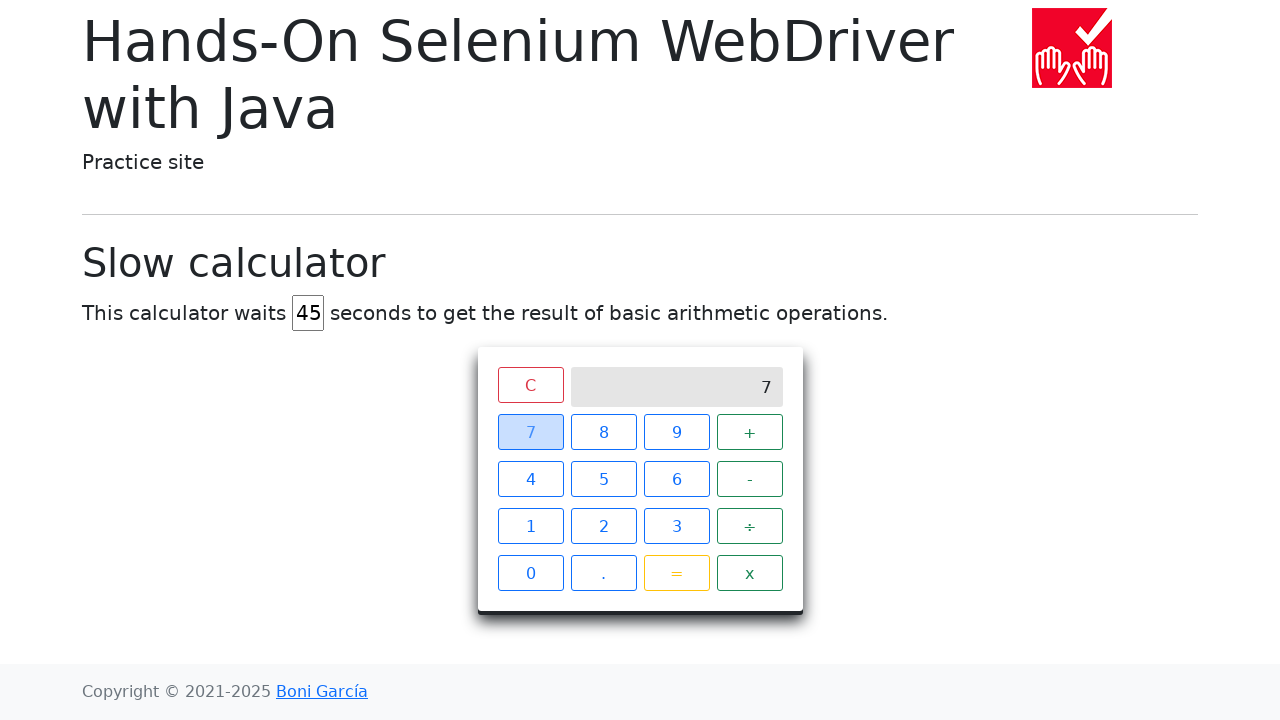

Clicked plus operator button at (750, 432) on .operator.btn.btn-outline-success
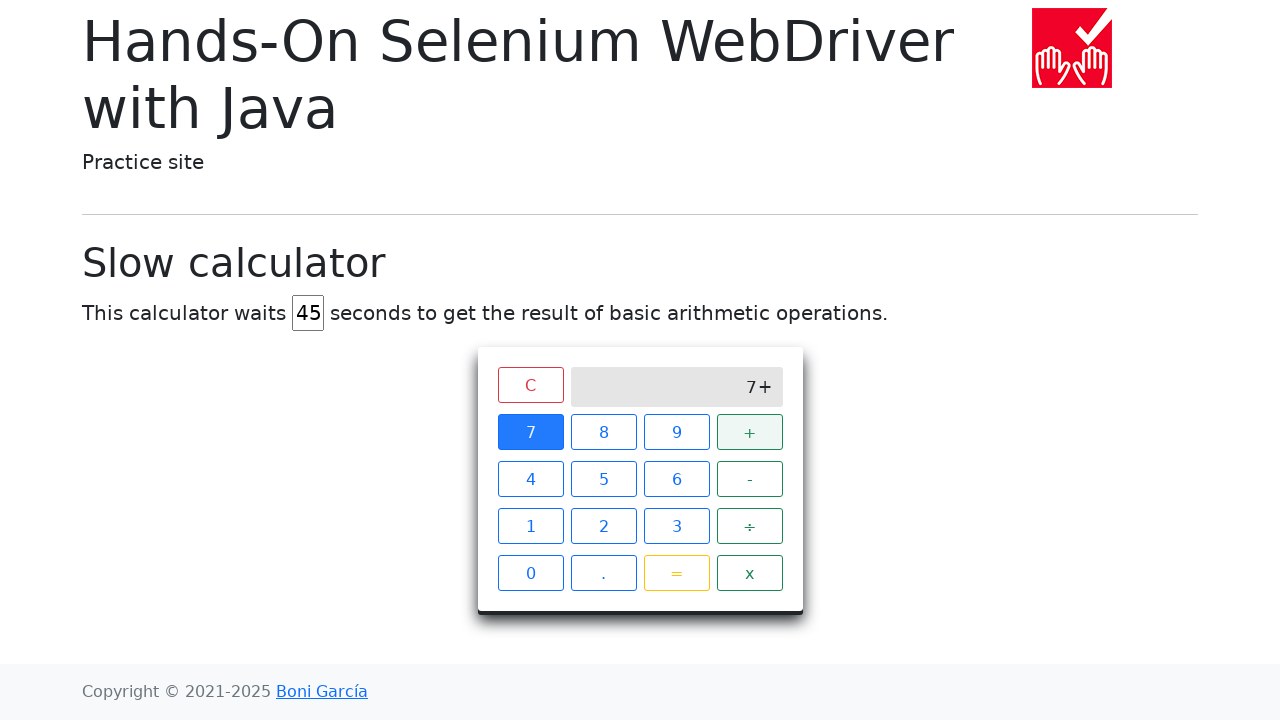

Clicked button 8 at (604, 432) on .btn.btn-outline-primary:nth-child(2)
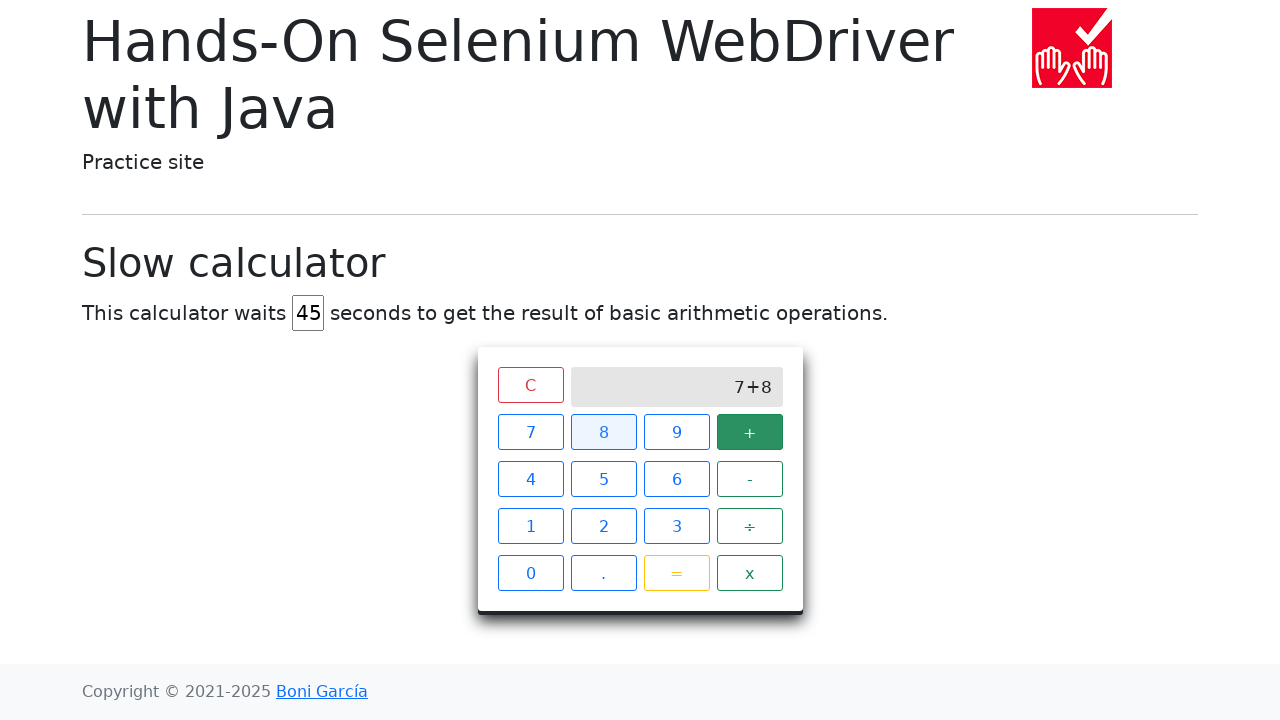

Clicked equals button to execute calculation at (676, 573) on .btn.btn-outline-warning
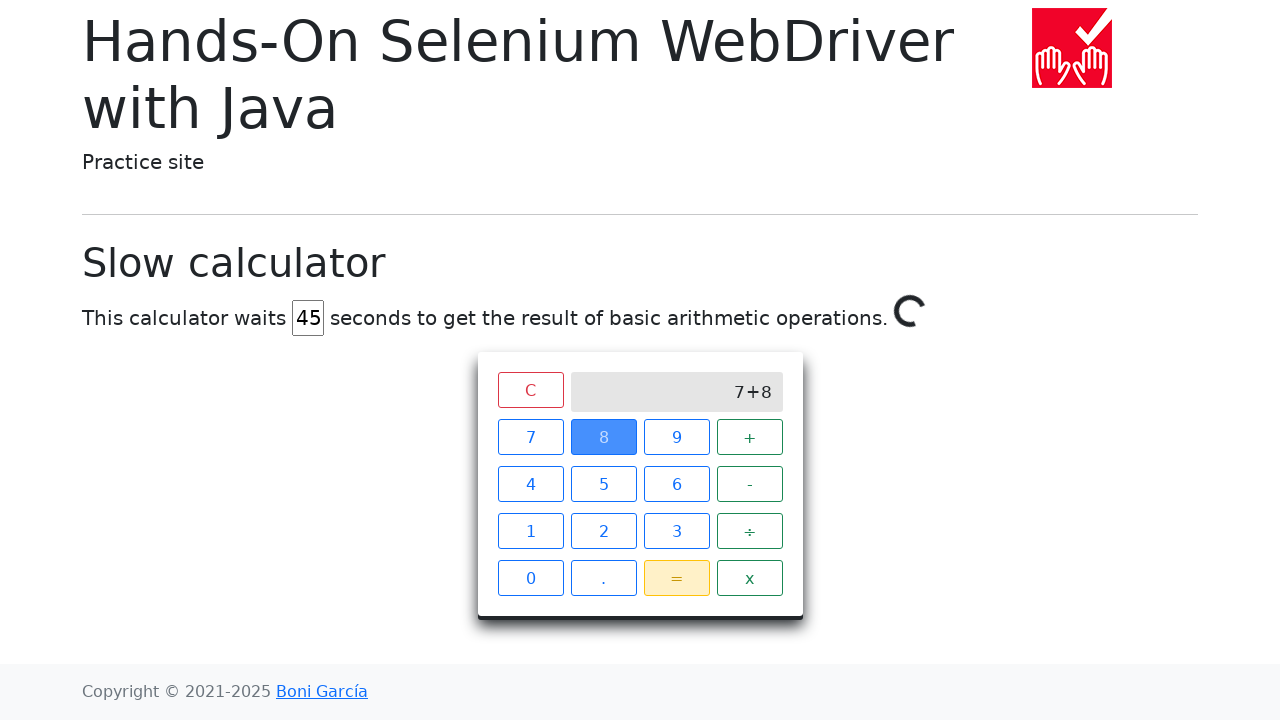

Result '15' appeared on calculator screen after 45-second delay
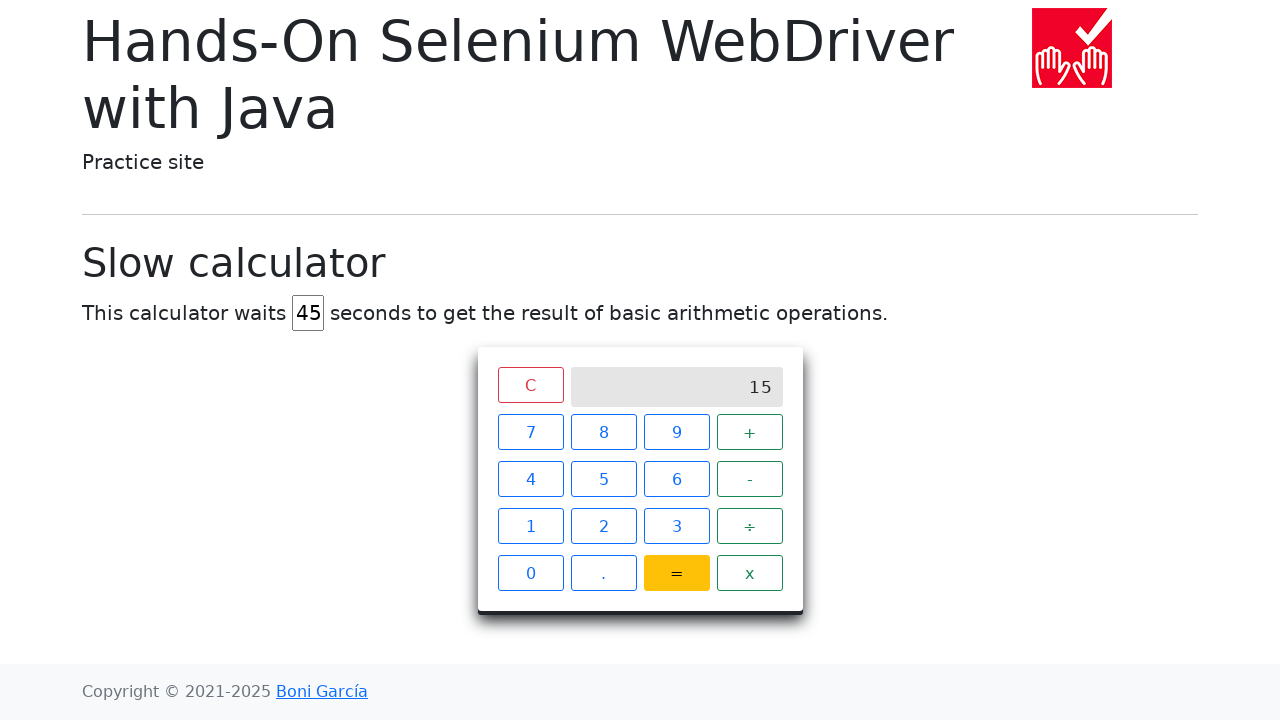

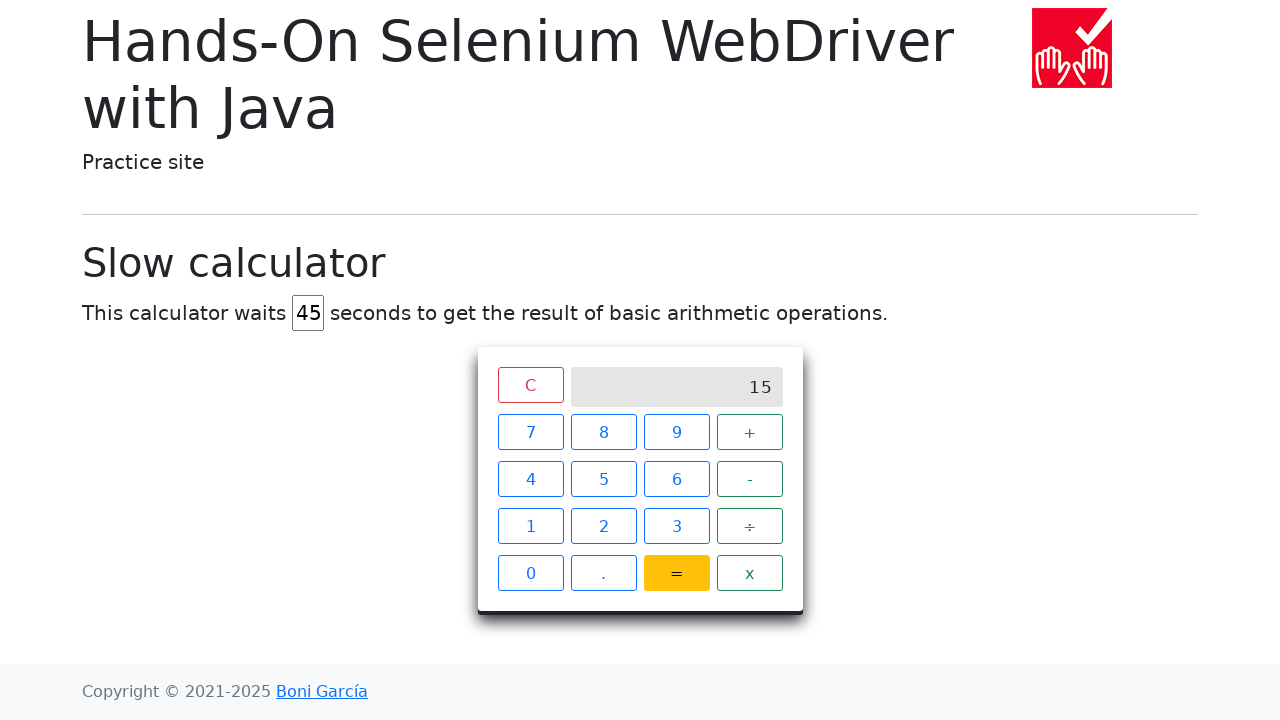